Tests form filling functionality on a practice website by entering a username value into a form field

Starting URL: https://www.thetestingworld.com/testings/

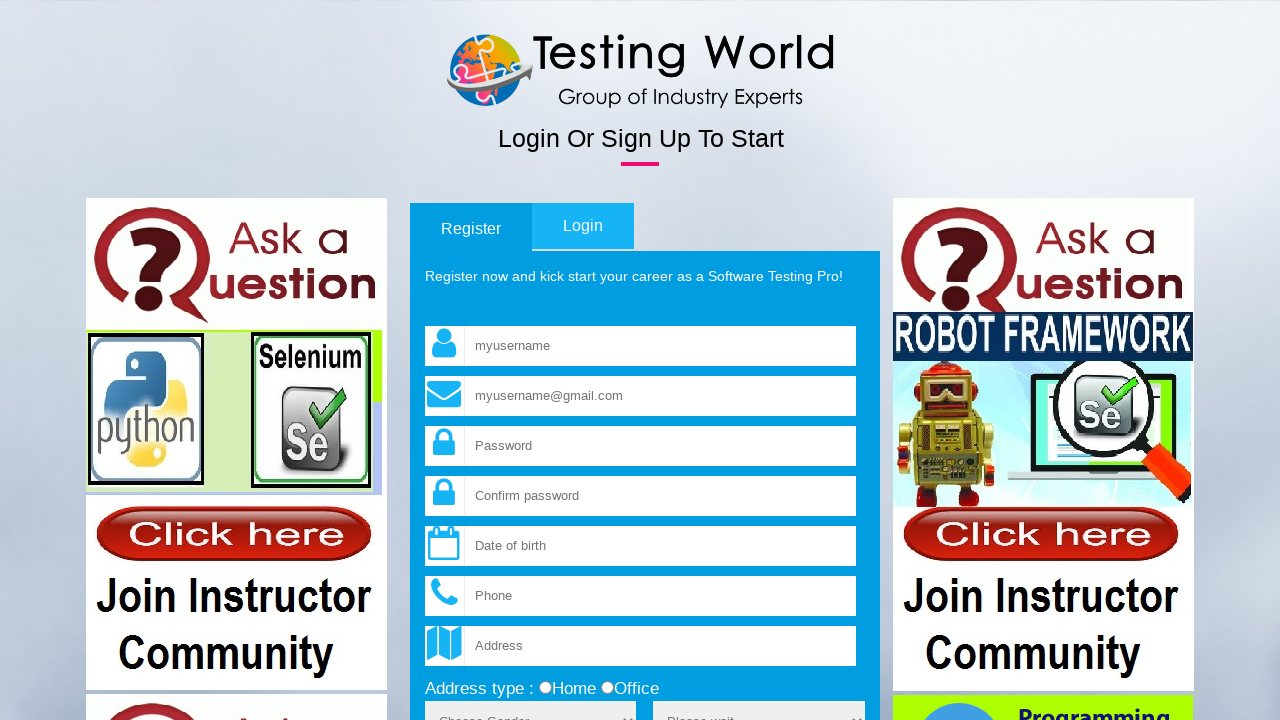

Filled username field with 'baskar' on input[name='fld_username']
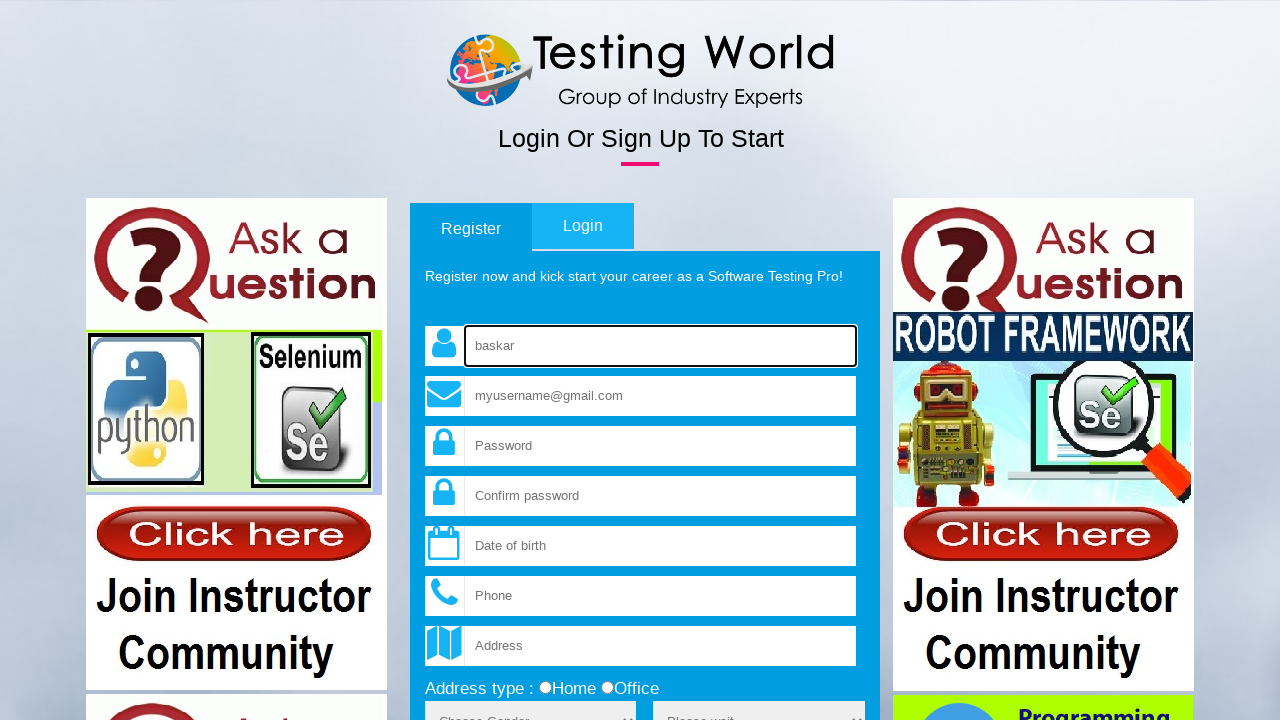

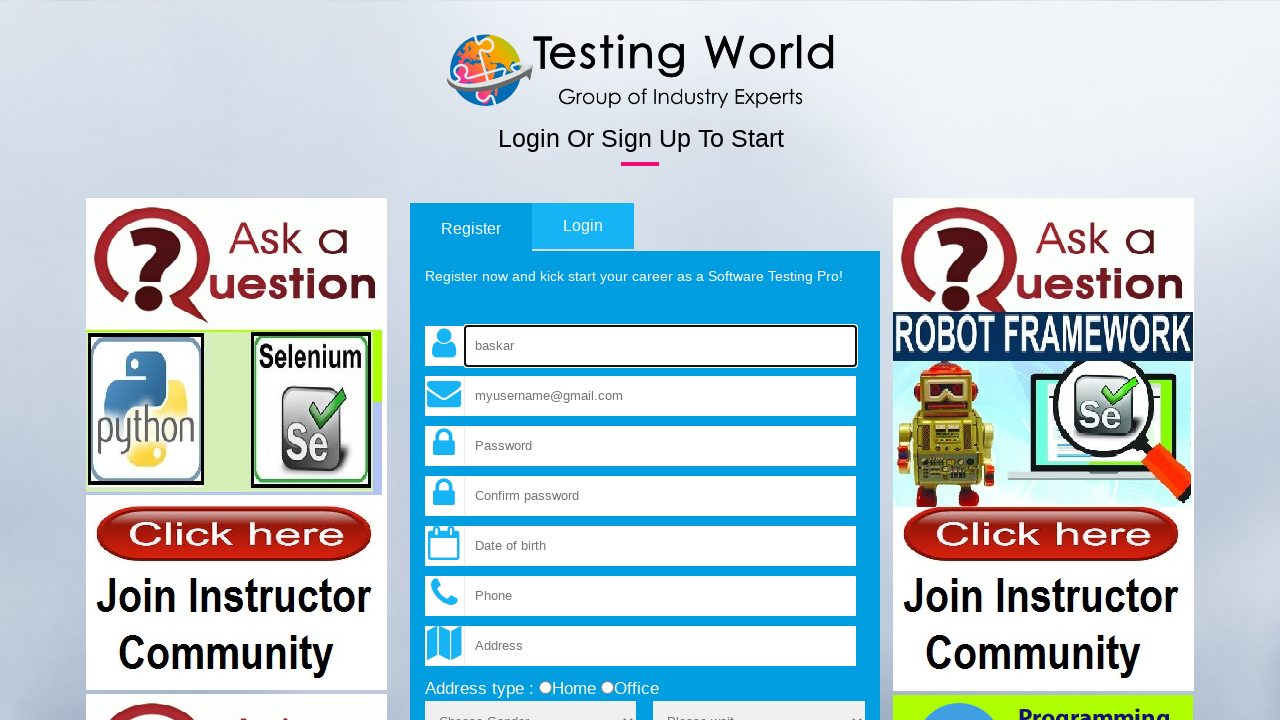